Tests Apple.com navigation by clicking the shopping bag icon and verifying the Sign In link is visible and clickable from the bag dropdown menu.

Starting URL: https://www.apple.com/

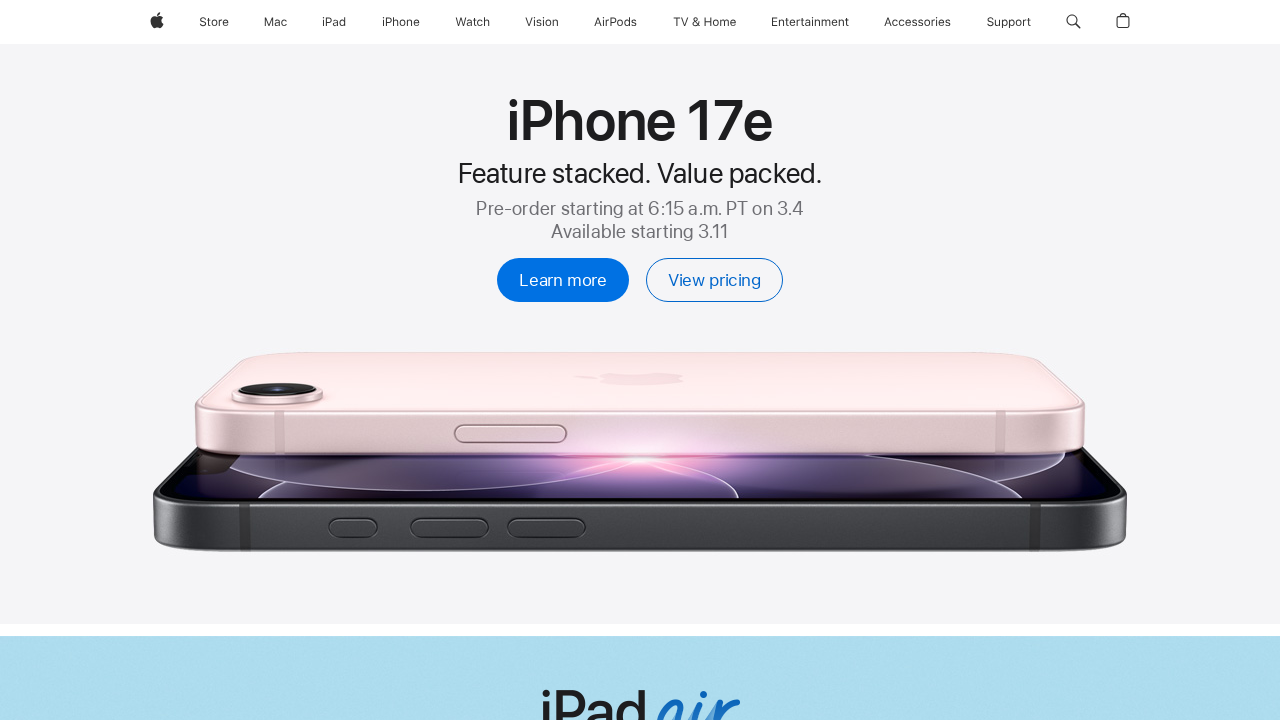

Clicked shopping bag icon in navigation at (1123, 22) on #globalnav-menubutton-link-bag
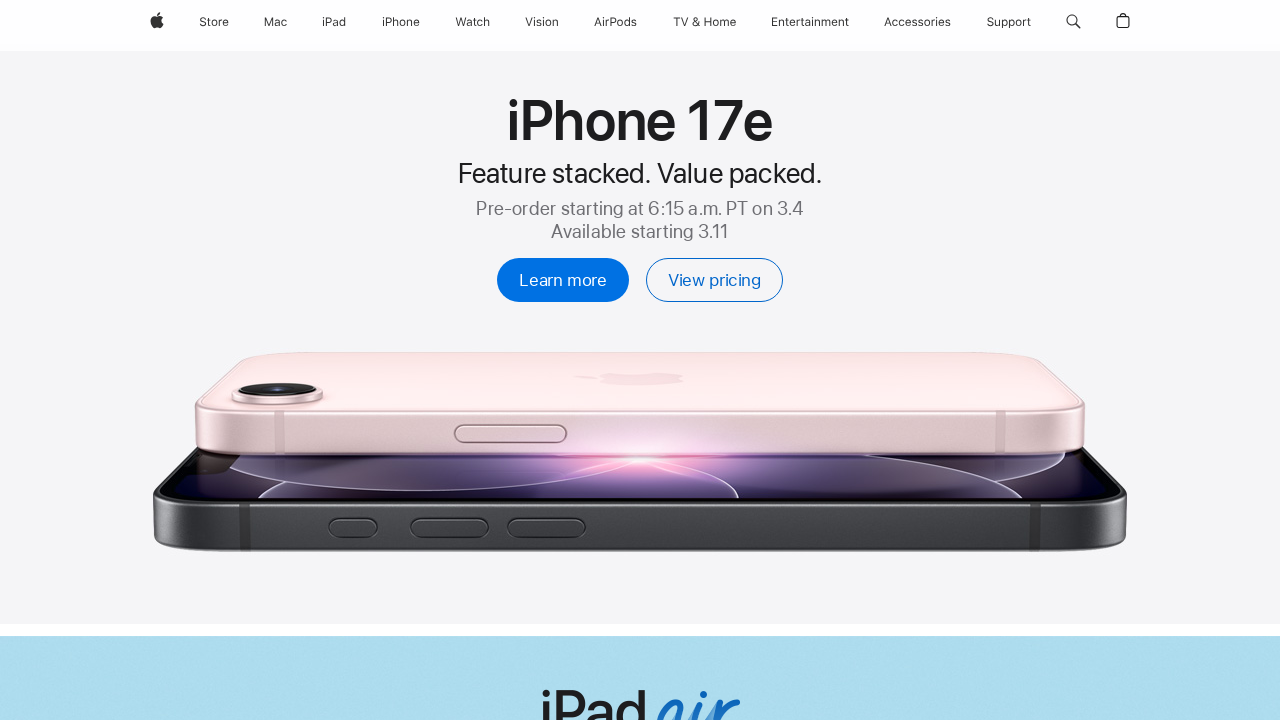

Sign In link appeared in bag dropdown menu
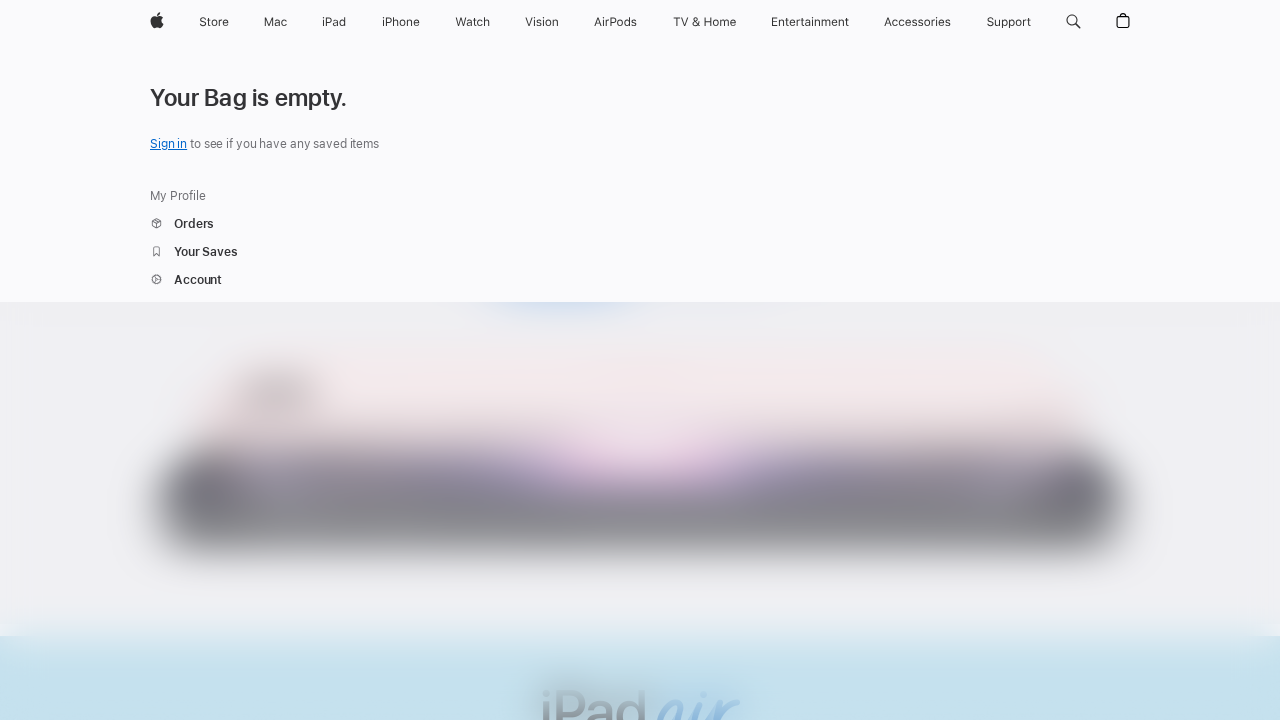

Clicked Sign In link from bag dropdown at (182, 308) on a[data-analytics-title='signIn']
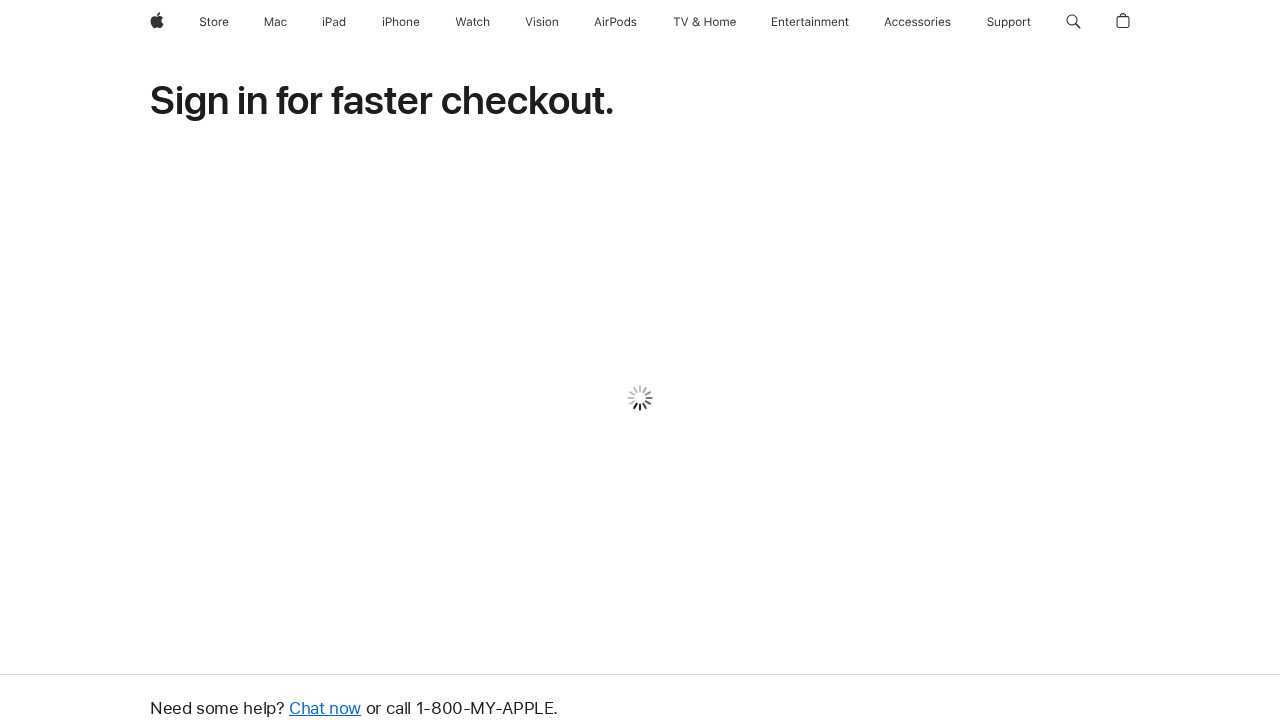

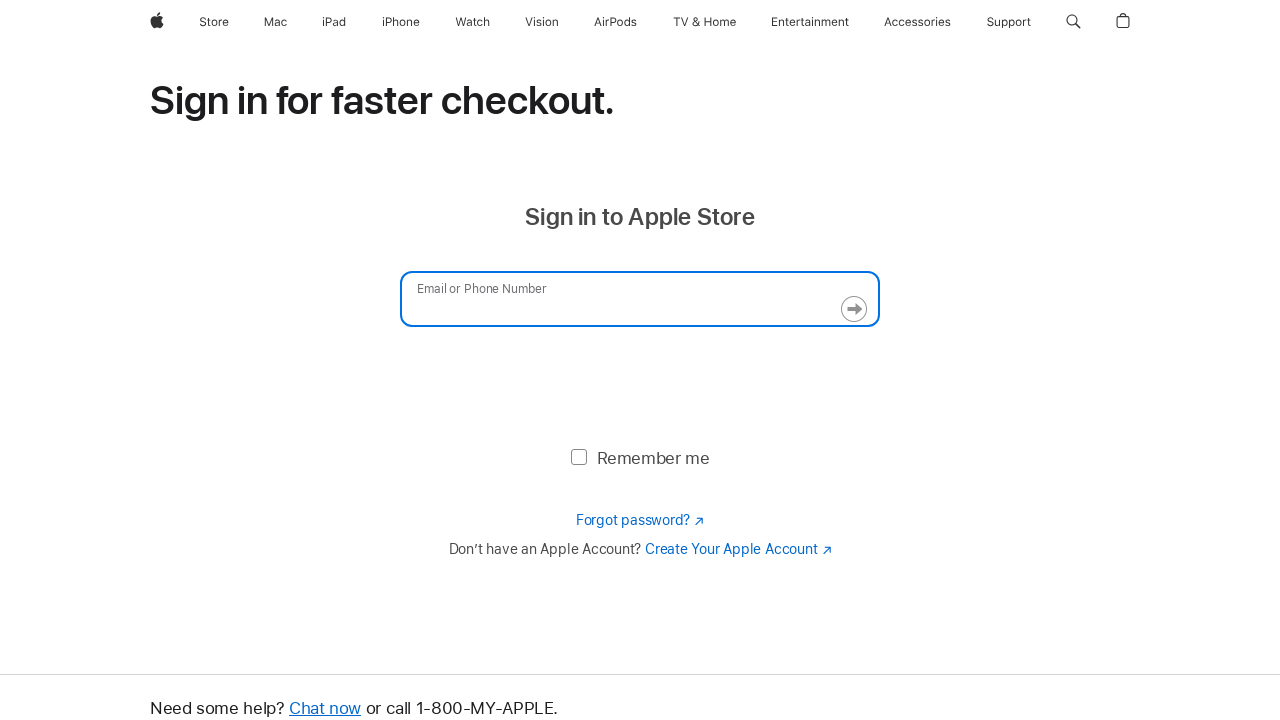